Tests jQuery UI selectable demo by switching to iframe, clicking on a selectable item, then navigating to the download page

Starting URL: http://jqueryui.com/selectable/

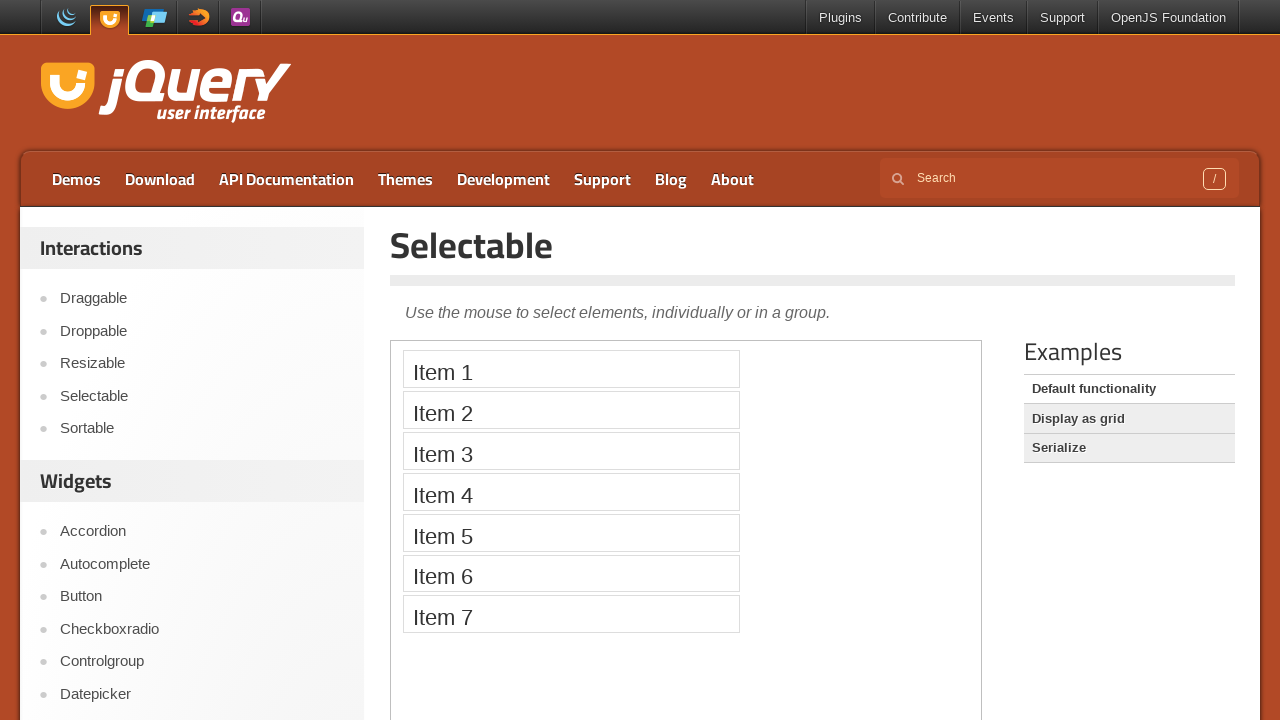

Located the demo iframe for jQuery UI selectable
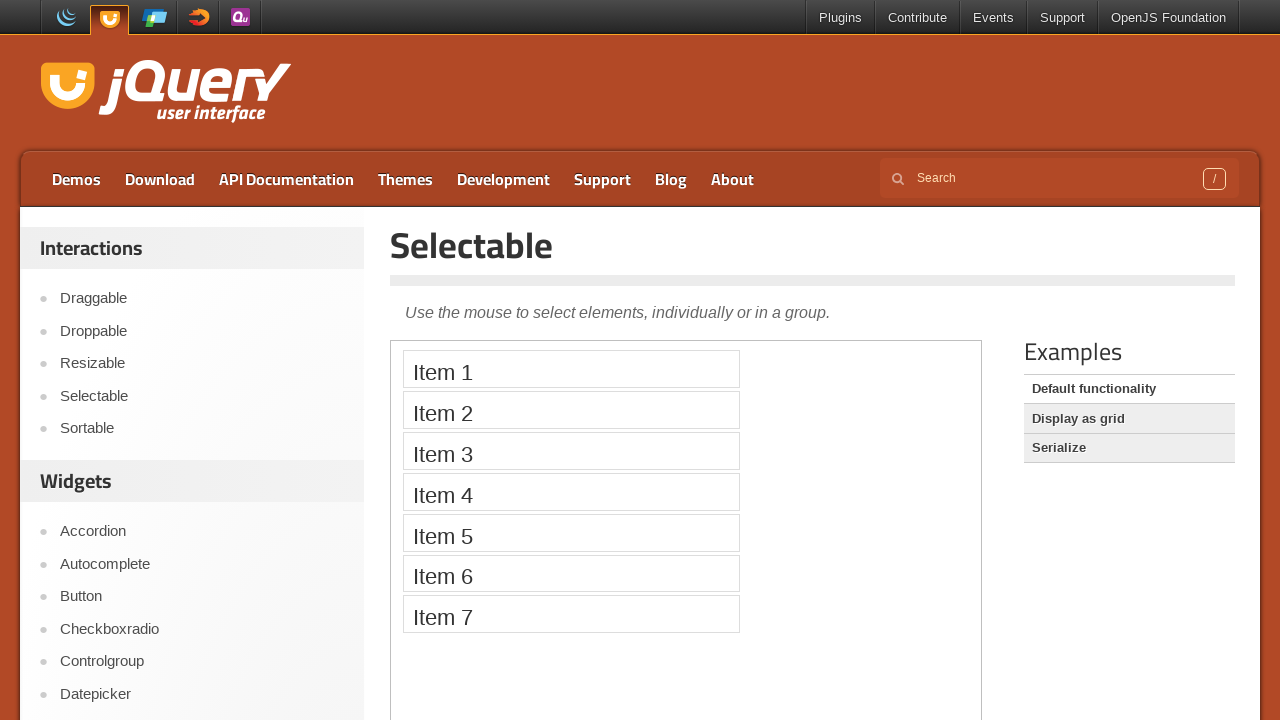

Clicked on the third selectable item in the iframe at (571, 451) on .demo-frame >> internal:control=enter-frame >> #selectable li:nth-child(3)
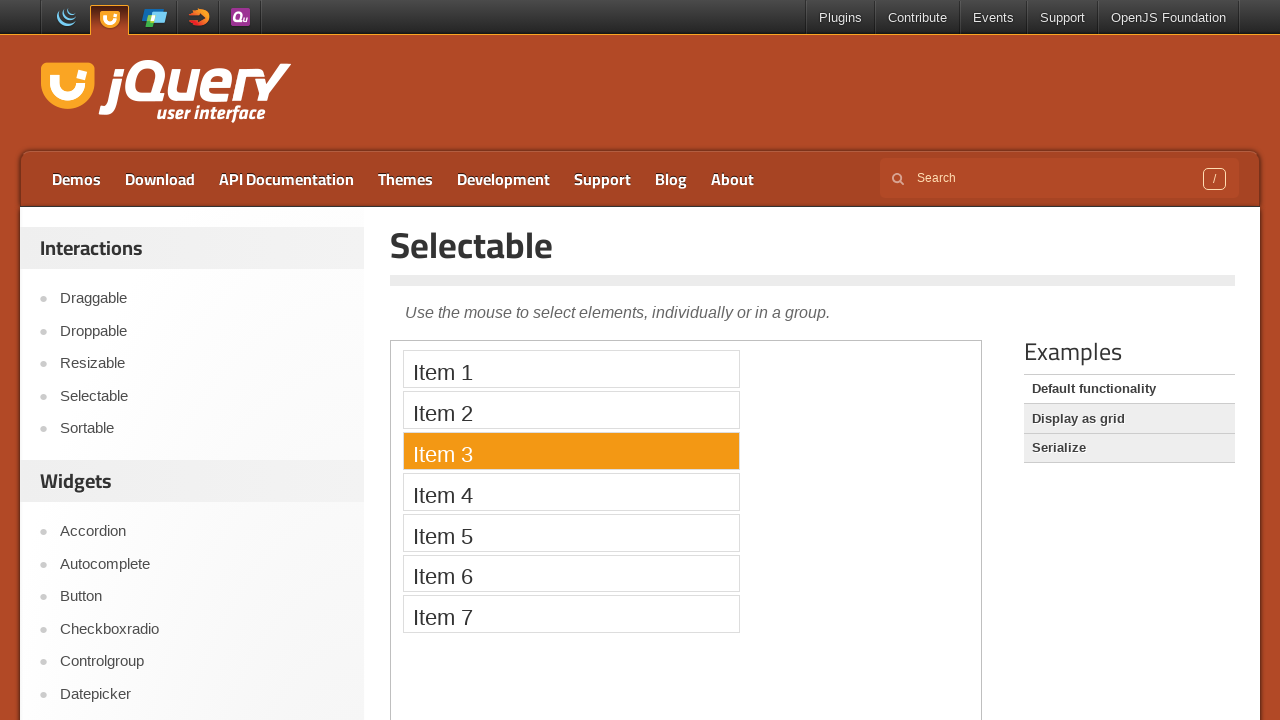

Clicked the Download link at (160, 179) on text=Download
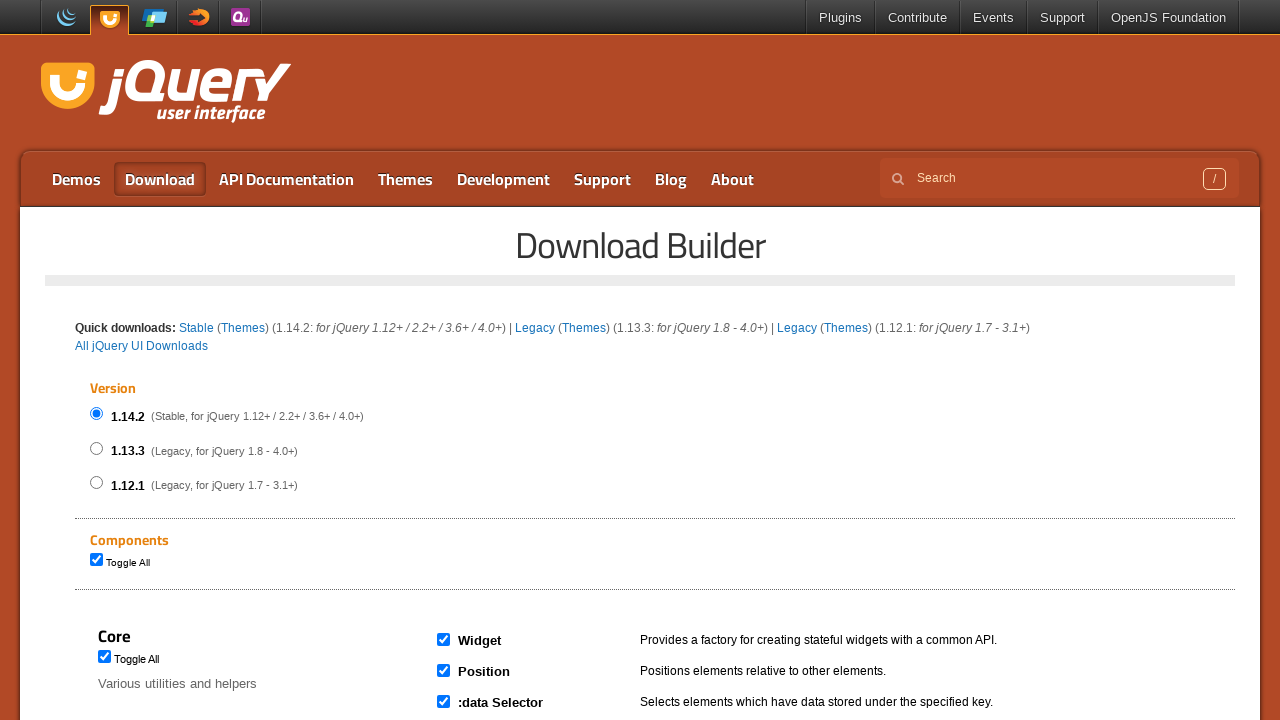

Download page loaded and network became idle
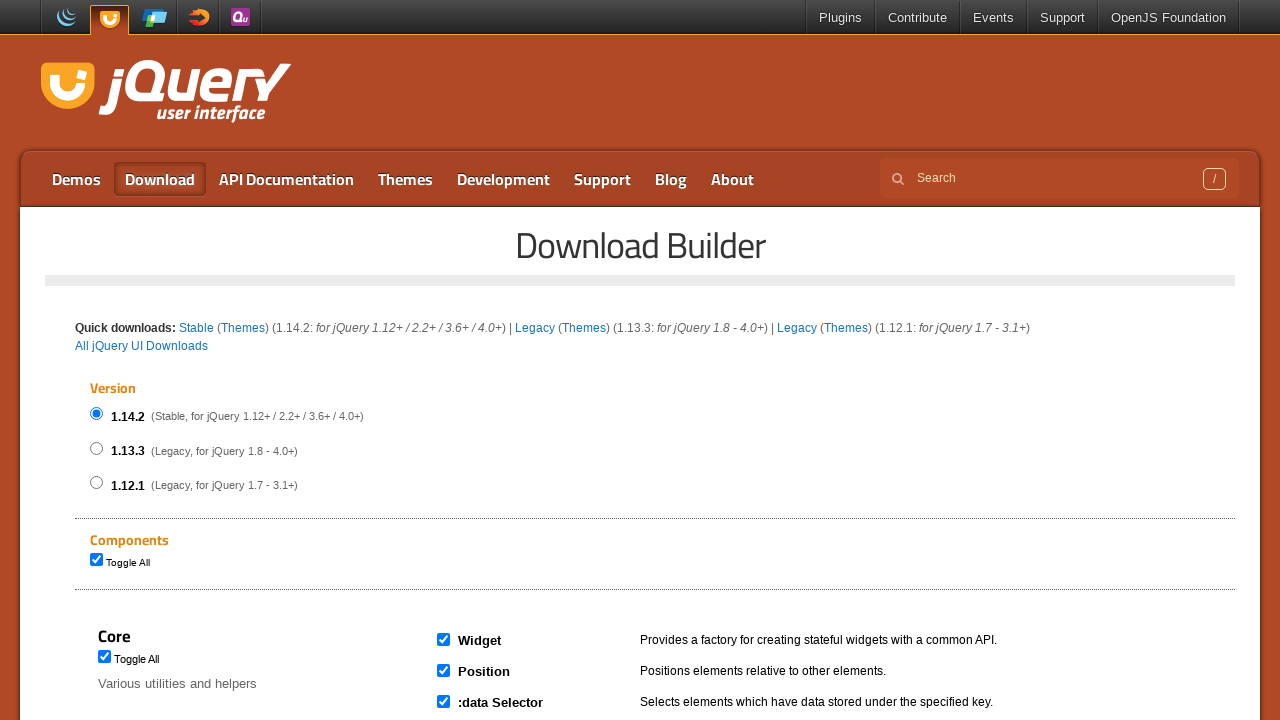

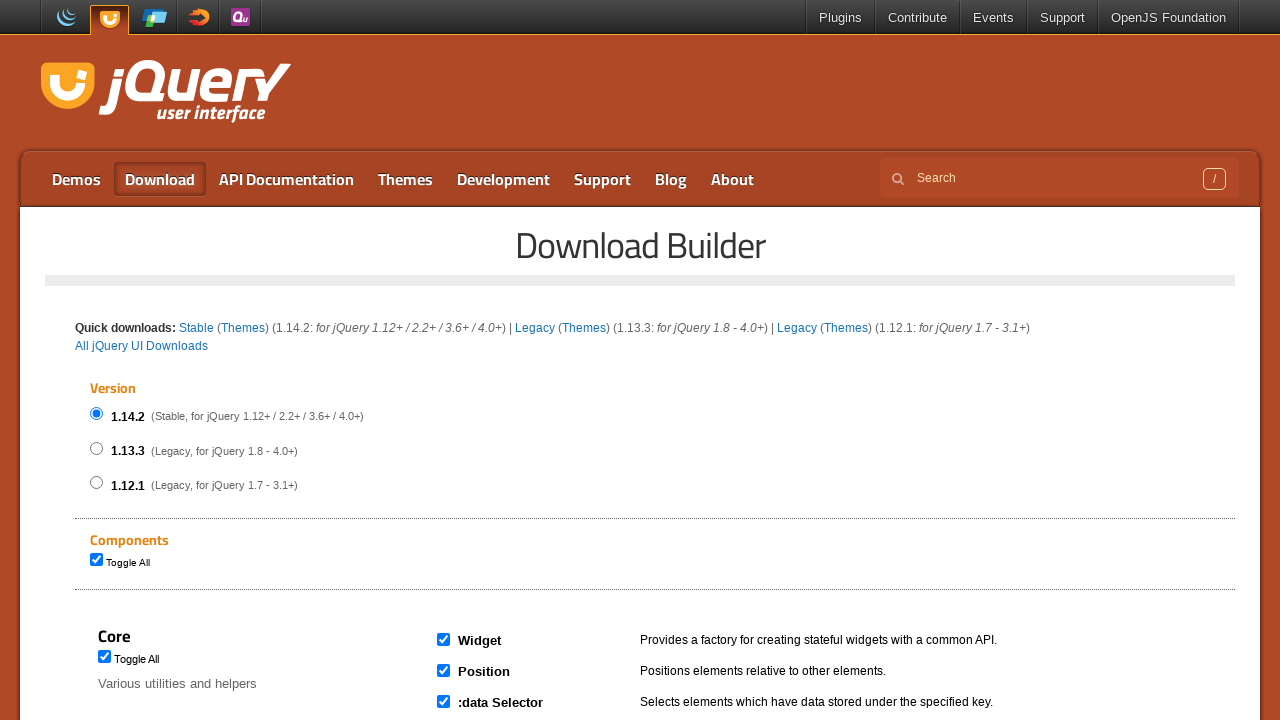